Tests user registration flow by navigating to signup page and attempting to register with name and email

Starting URL: https://www.automationexercise.com/

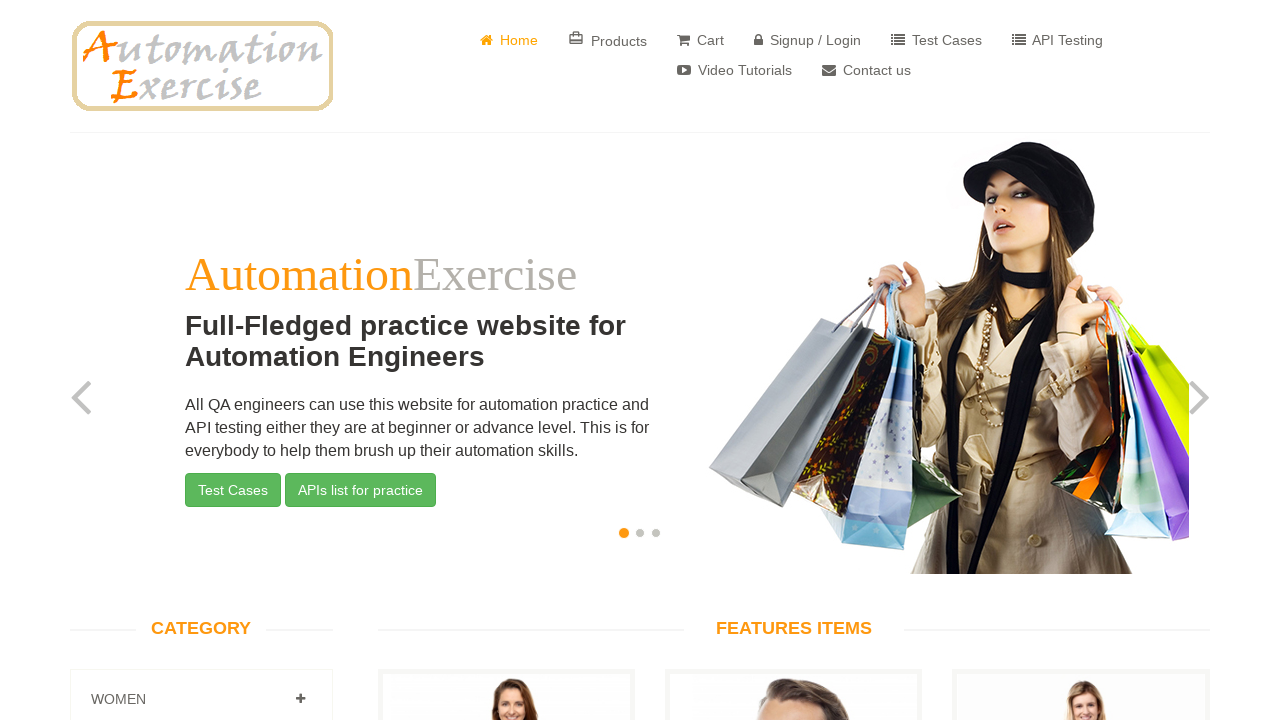

Clicked on Signup / Login link at (808, 40) on xpath=//a[normalize-space()='Signup / Login']
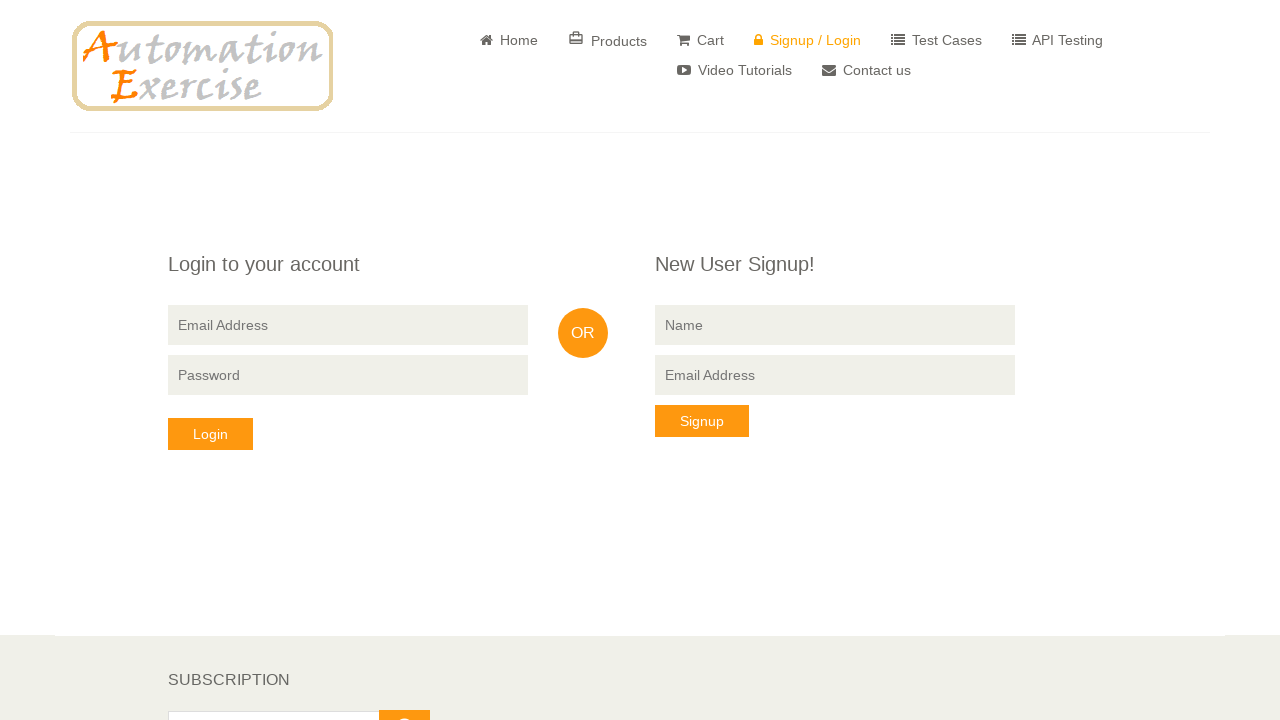

Filled name field with 'Alex Johnson' on input[name='name']
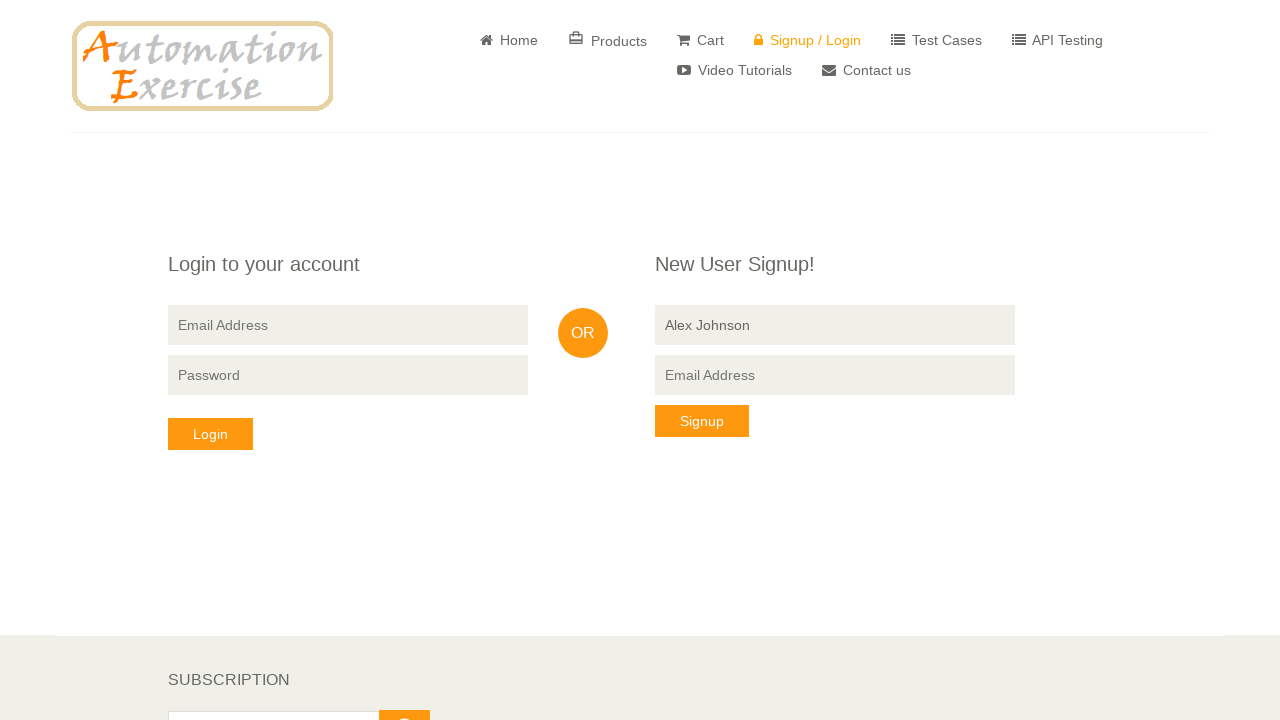

Filled email field with 'alexjohnson789@gmail.com' on //input[@data-qa='signup-email']
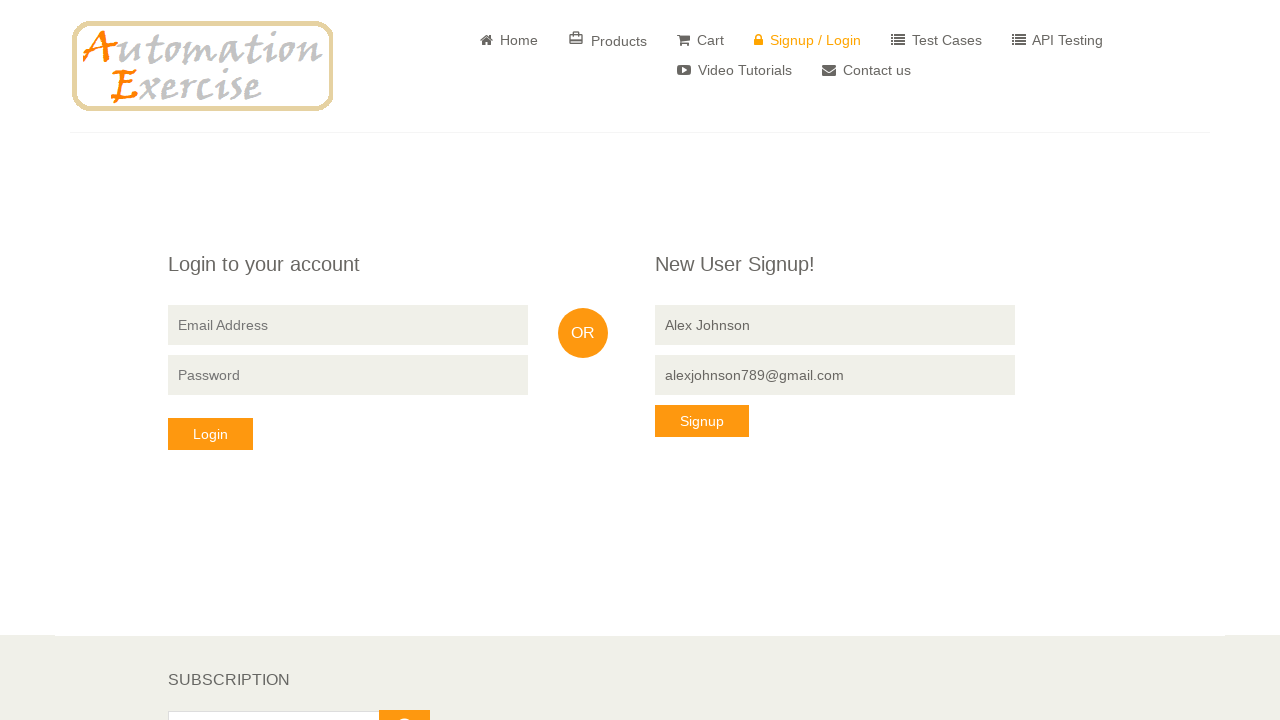

Clicked signup button to register with existing email at (702, 421) on xpath=//button[@data-qa='signup-button']
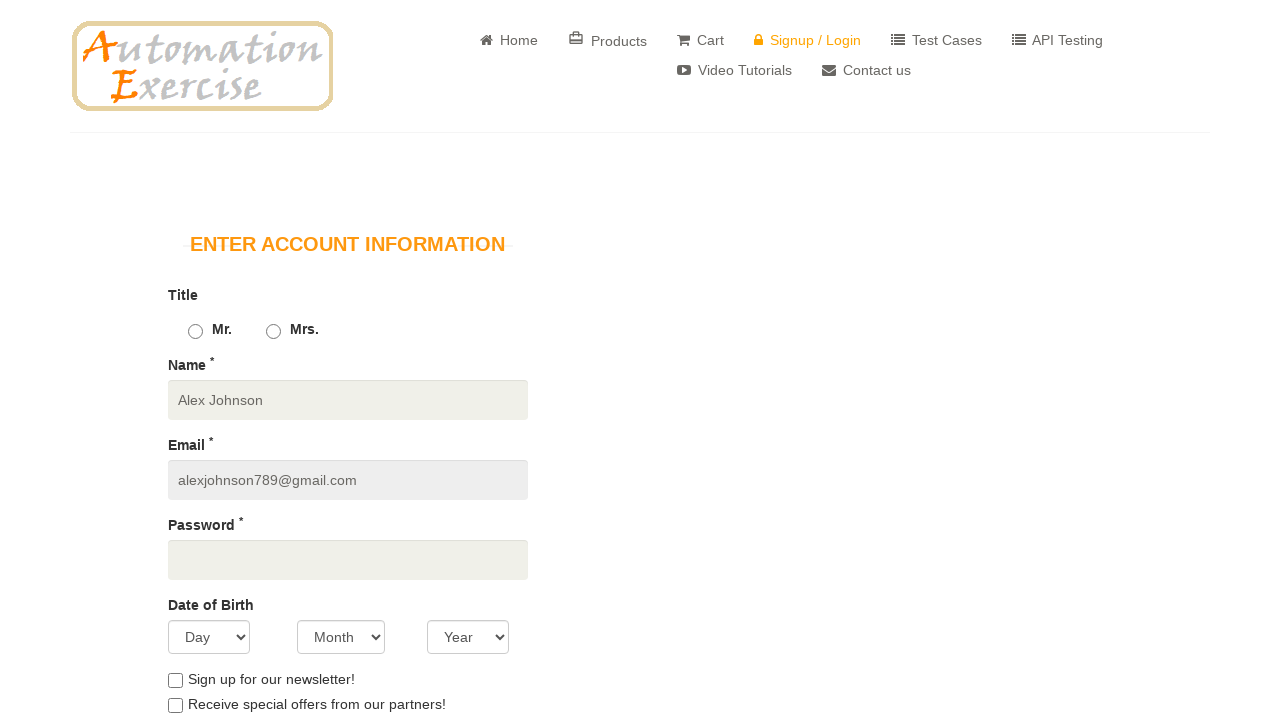

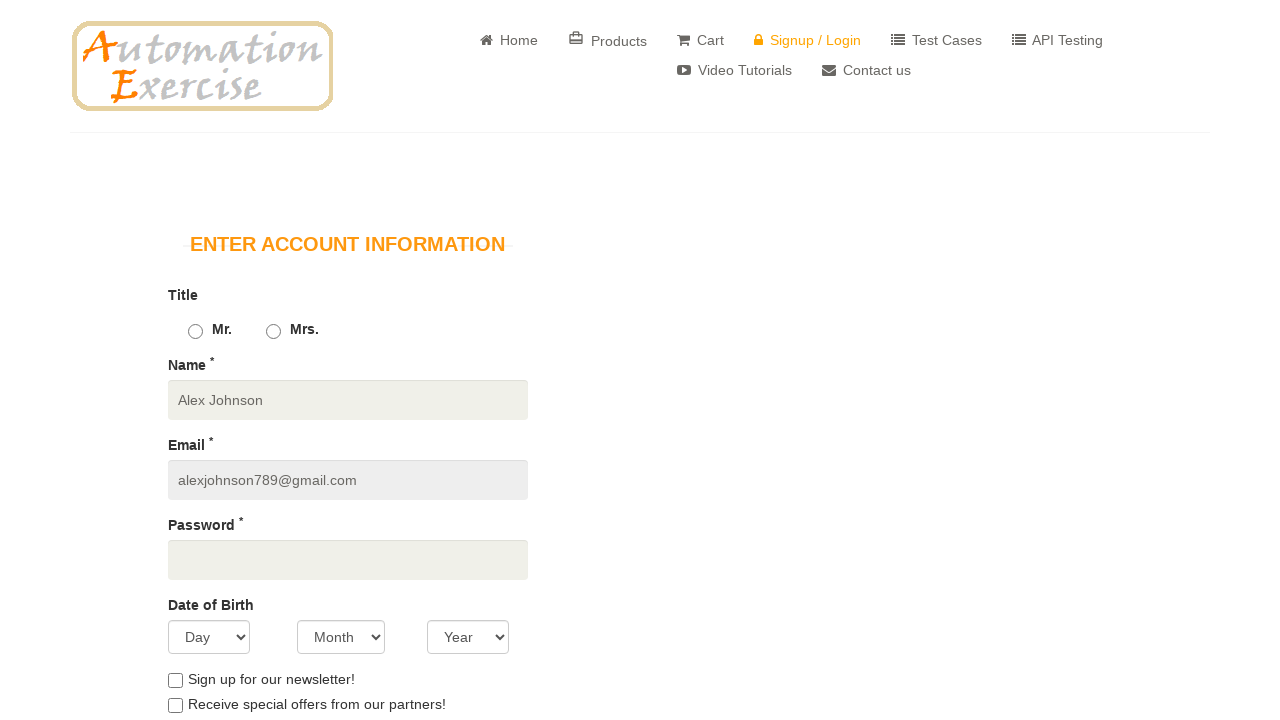